Tests alert handling by navigating to Alerts section and interacting with different alert types (alert, confirm, prompt)

Starting URL: https://demoqa.com/

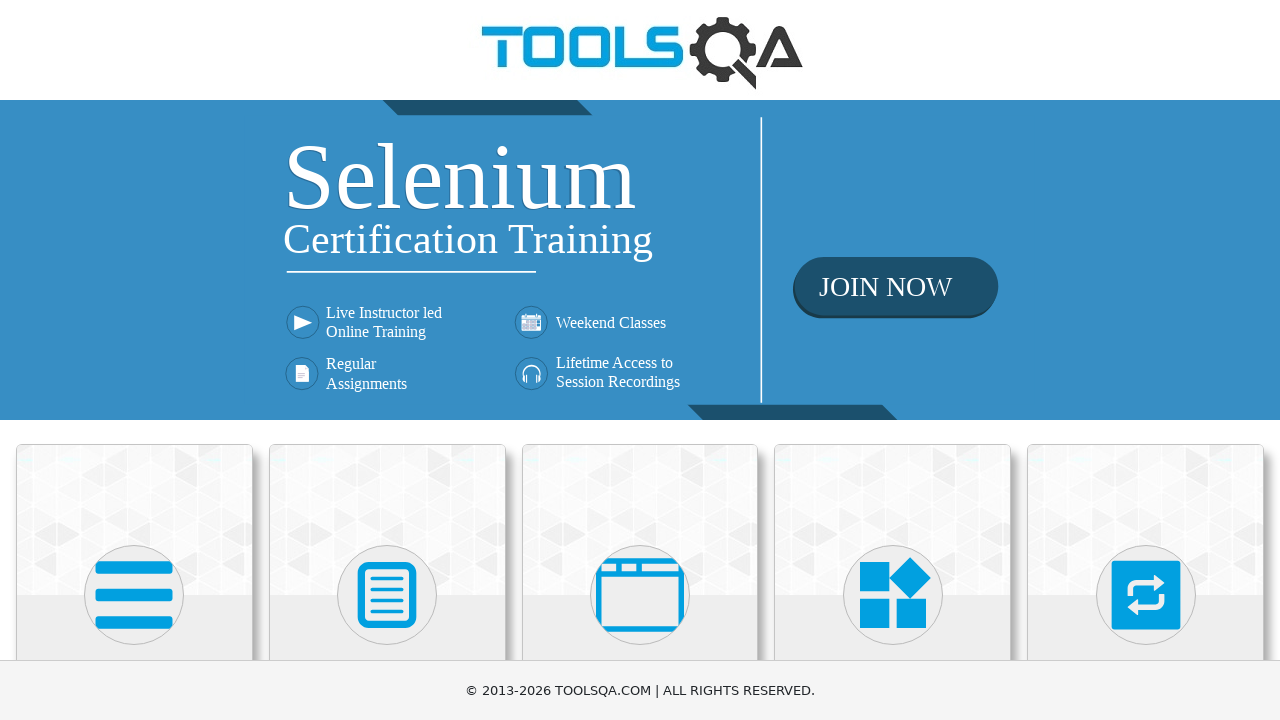

Clicked on 'Alerts, Frame & Windows' heading at (640, 360) on internal:role=heading[name="Alerts, Frame & Windows"i]
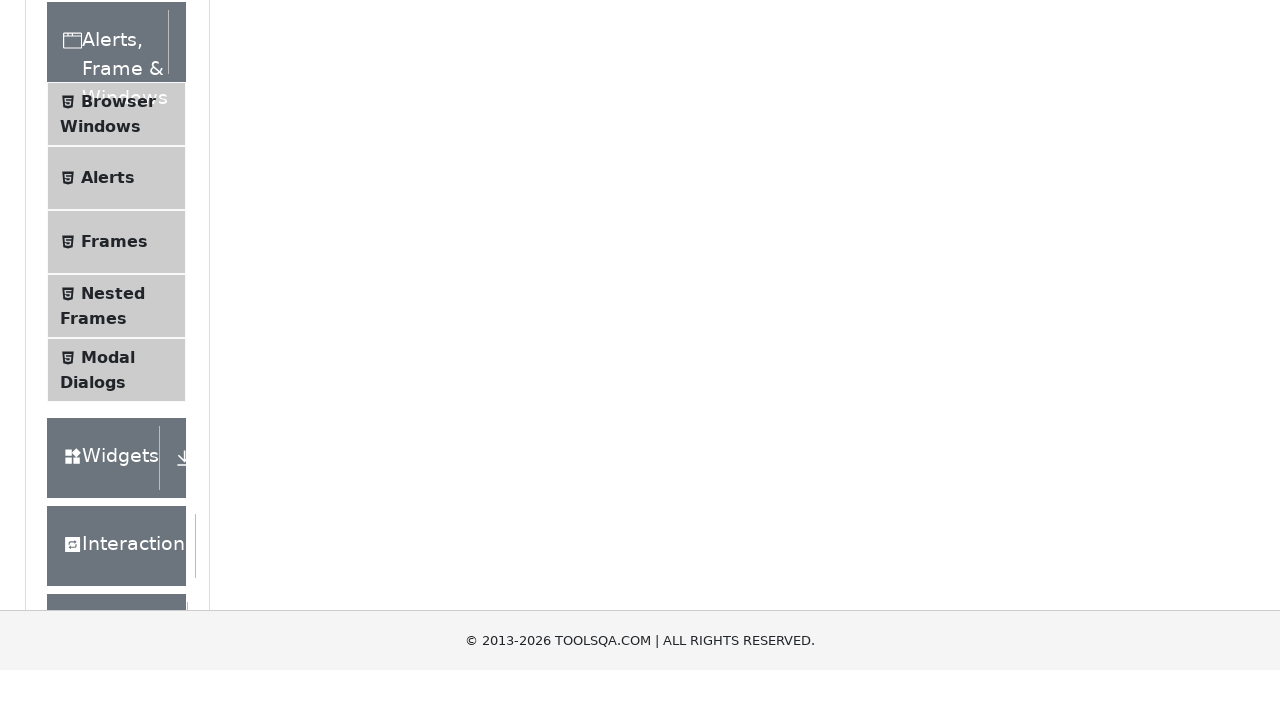

Clicked on 'Alerts' option in sidebar at (108, 501) on internal:text="Alerts"s
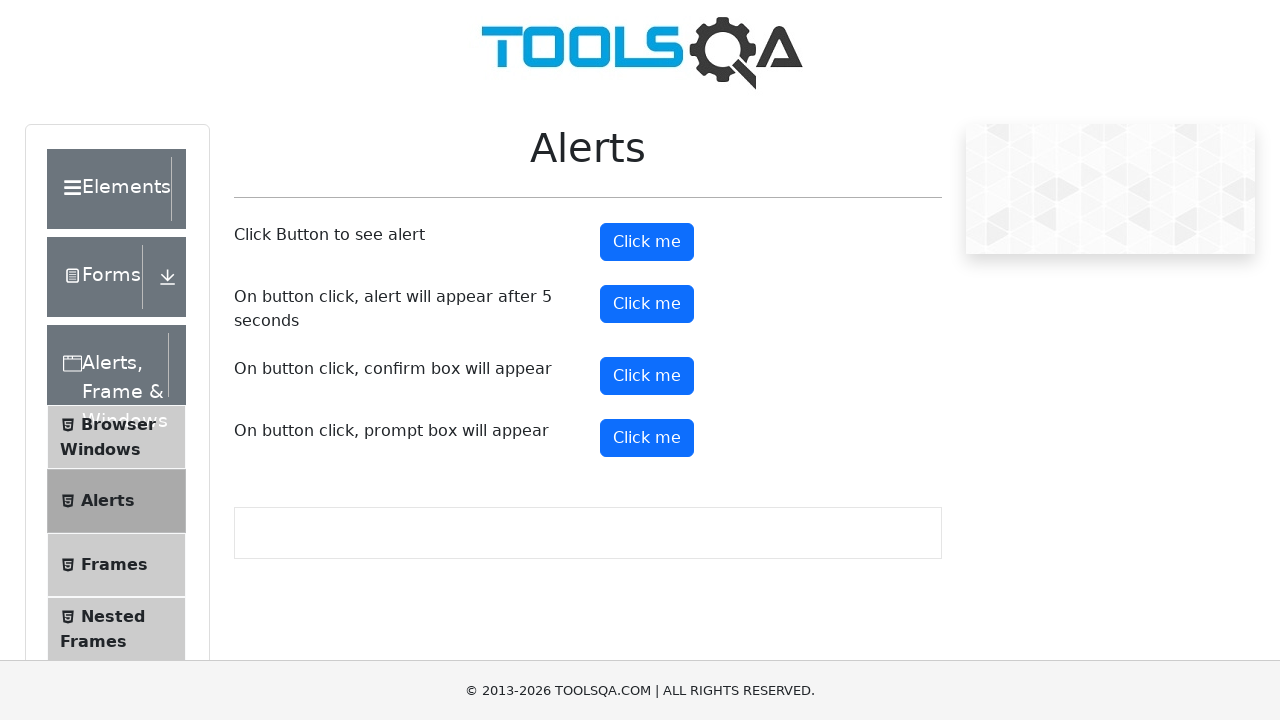

Set up dialog handler for alerts, confirms, and prompts
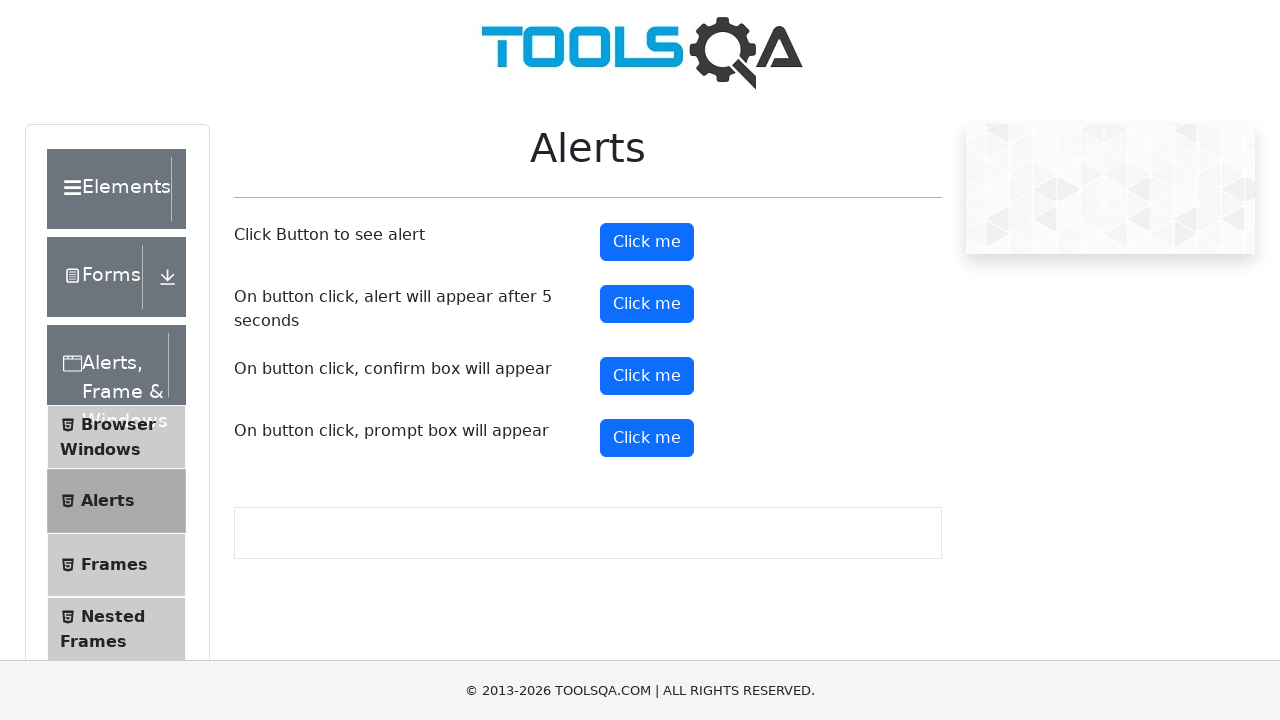

Clicked alert button - alert dialog triggered and accepted at (647, 242) on #alertButton
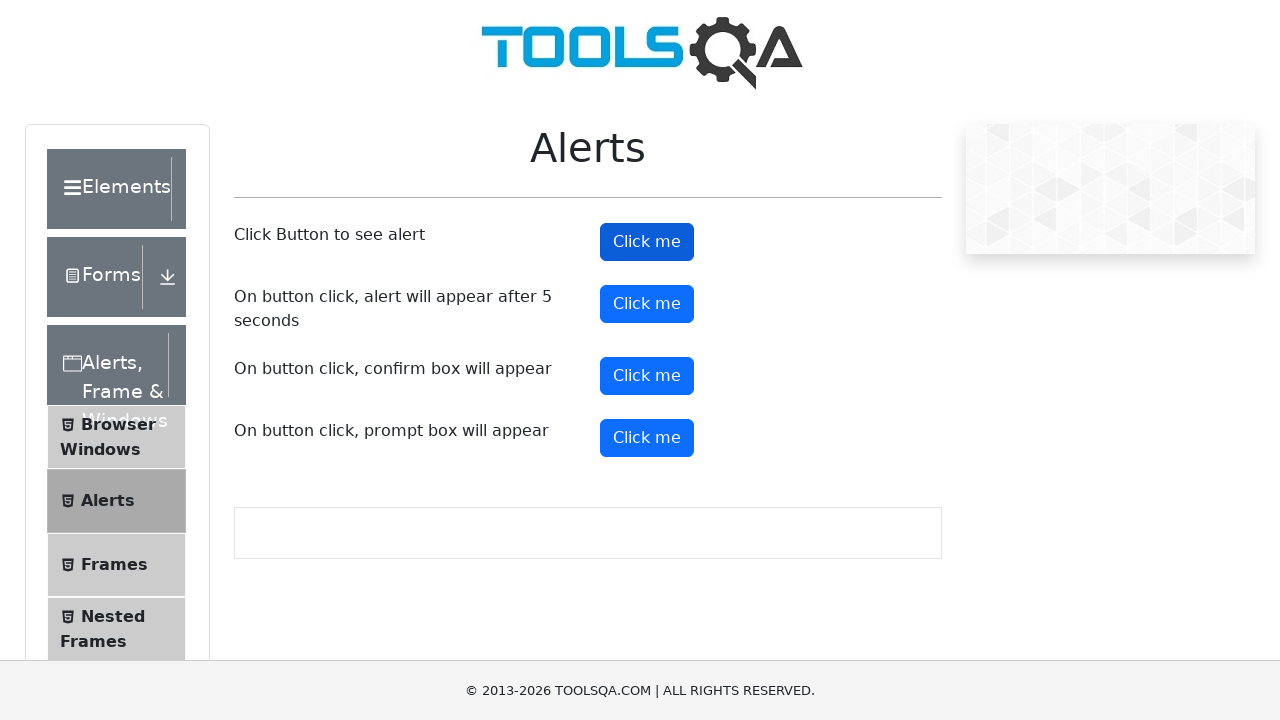

Clicked timer alert button - delayed alert triggered and accepted at (647, 304) on #timerAlertButton
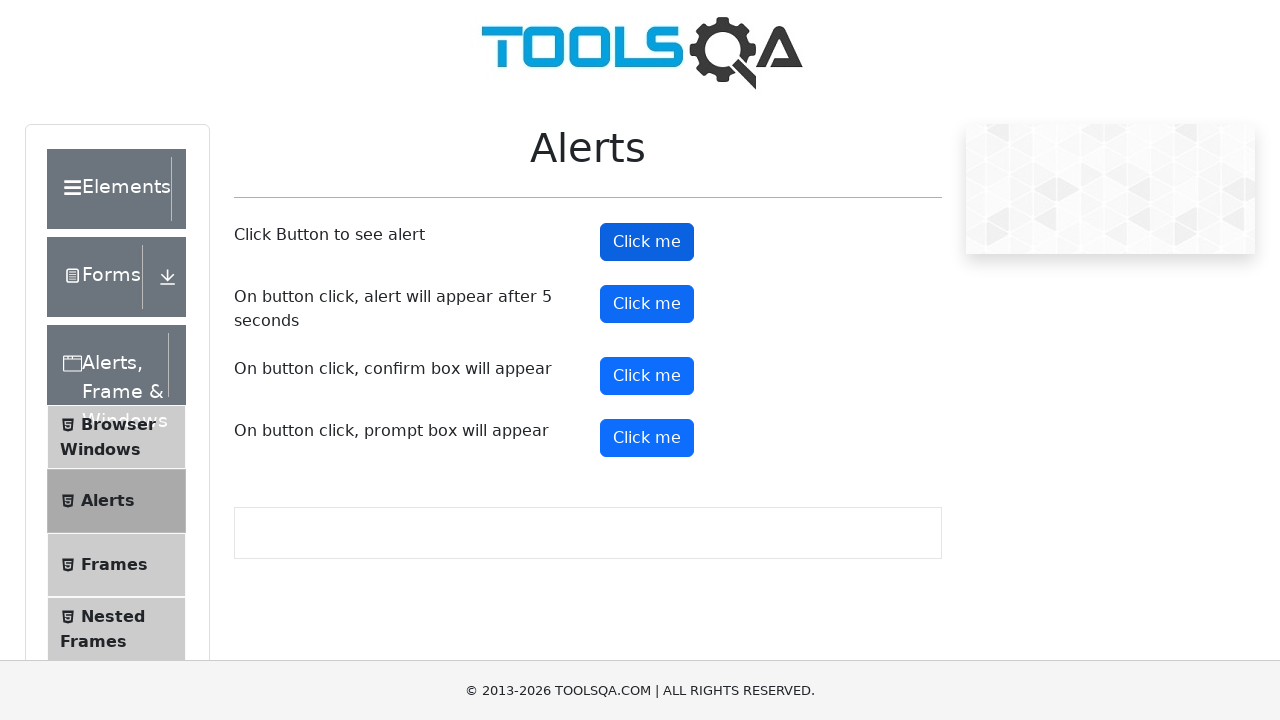

Clicked confirm button - confirm dialog triggered and accepted at (647, 376) on #confirmButton
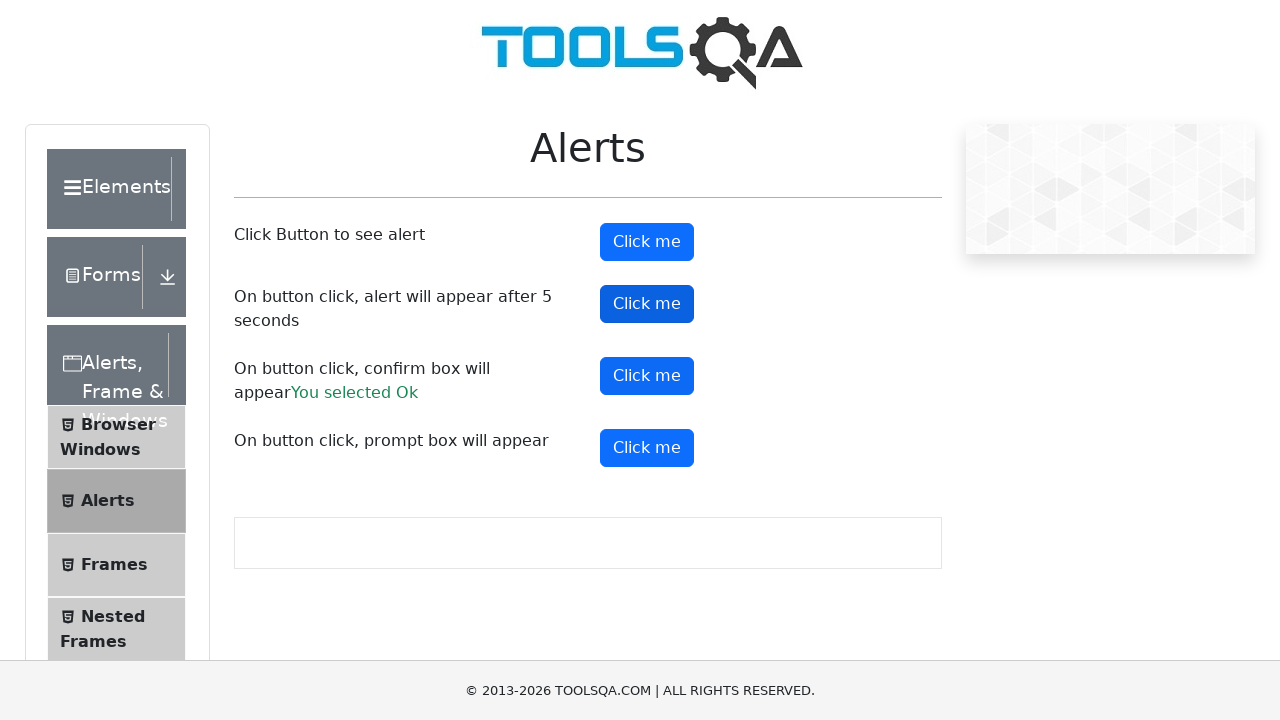

Clicked prompt button - prompt dialog triggered and accepted with 'pruba Alertas' at (647, 448) on #promtButton
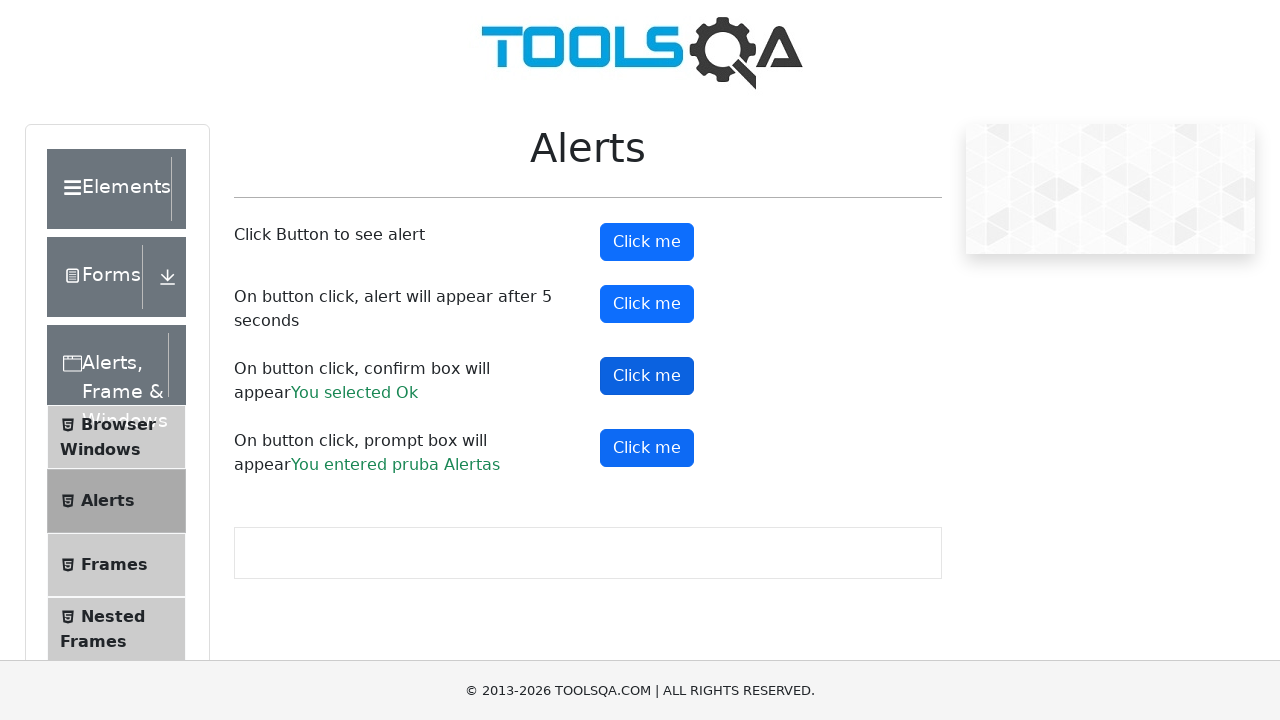

Verified confirm result shows 'You selected Ok'
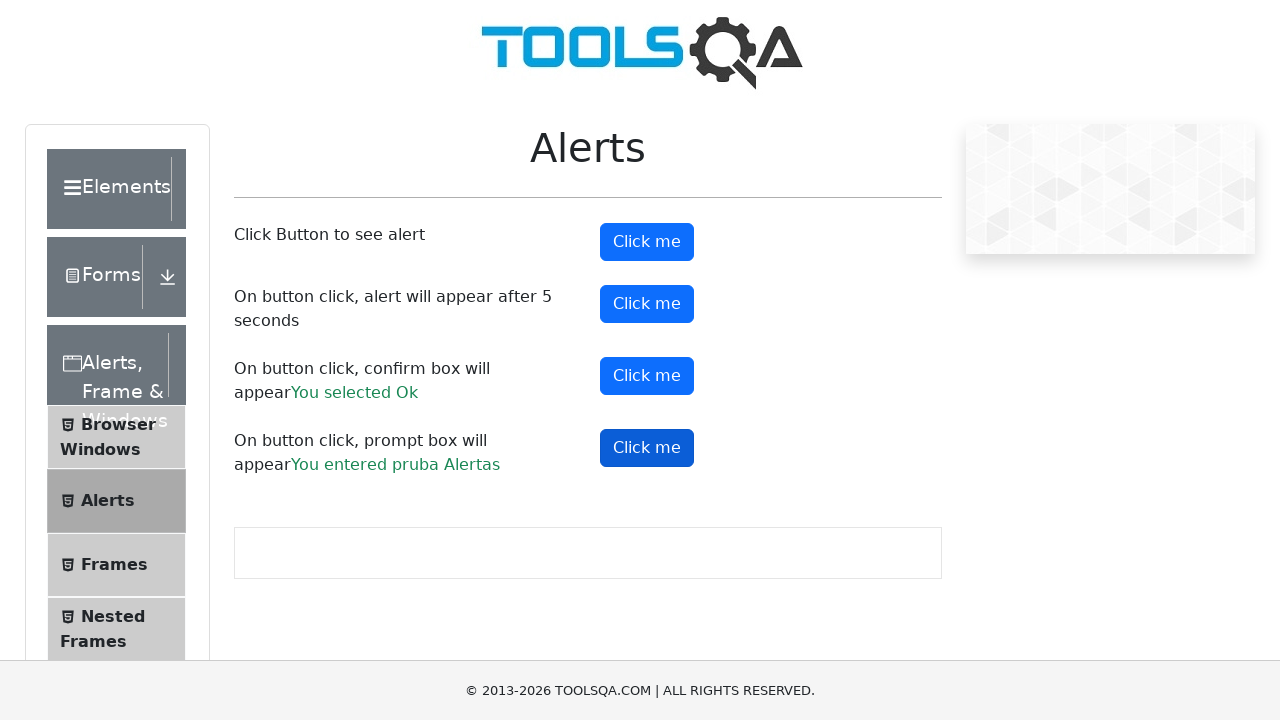

Verified prompt result shows 'You entered pruba Alertas'
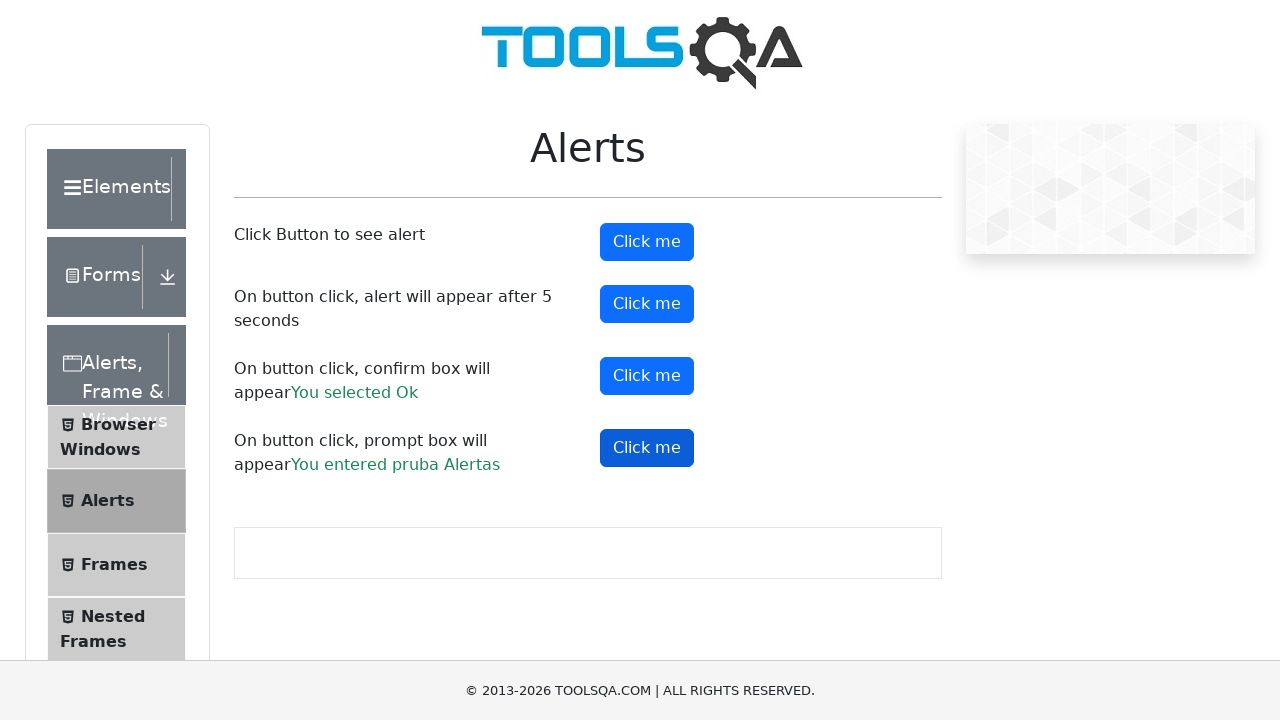

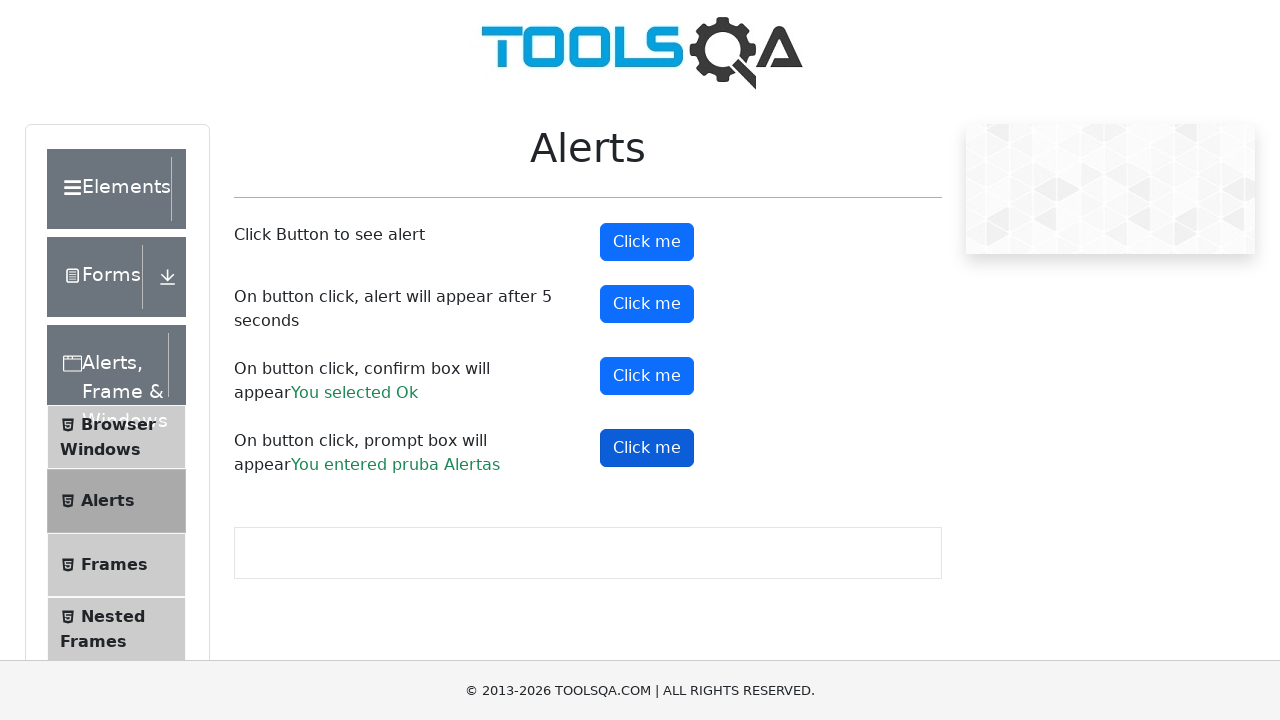